Verifies that images are present on the page and categorizes them by alt attribute presence

Starting URL: https://www.mundomac.com/

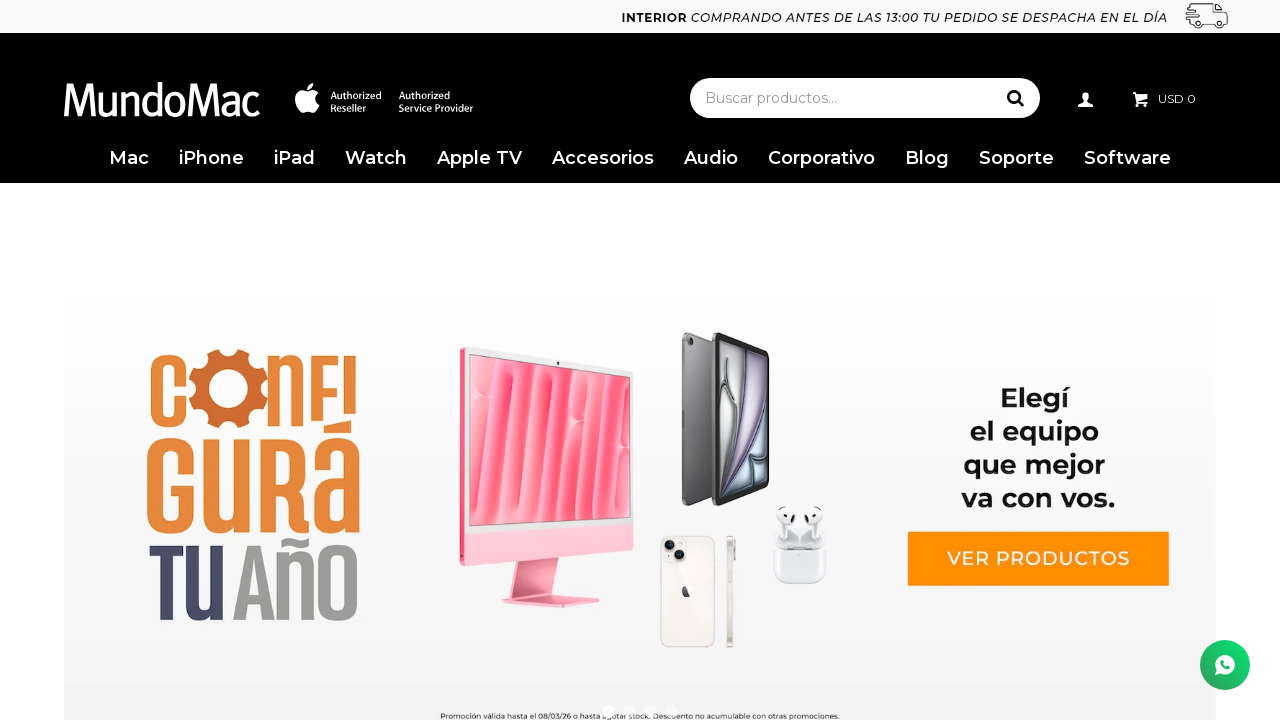

Navigated to https://www.mundomac.com/
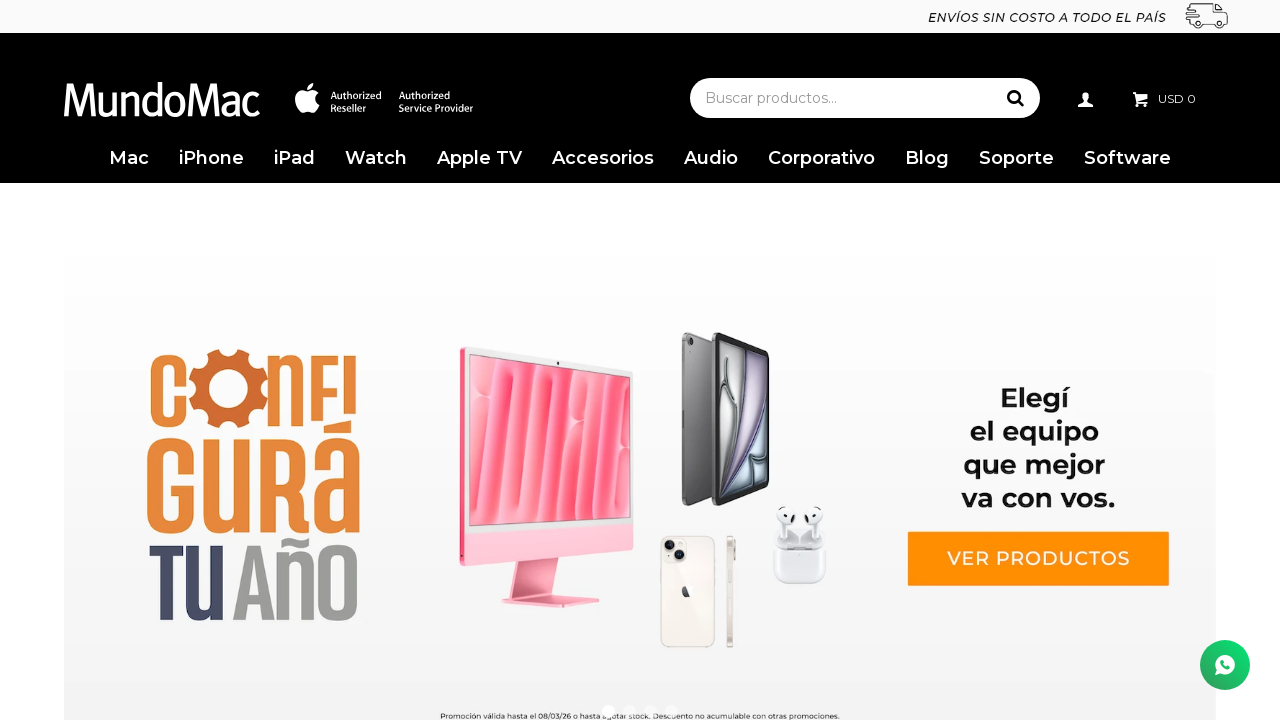

Waited for images to load on the page
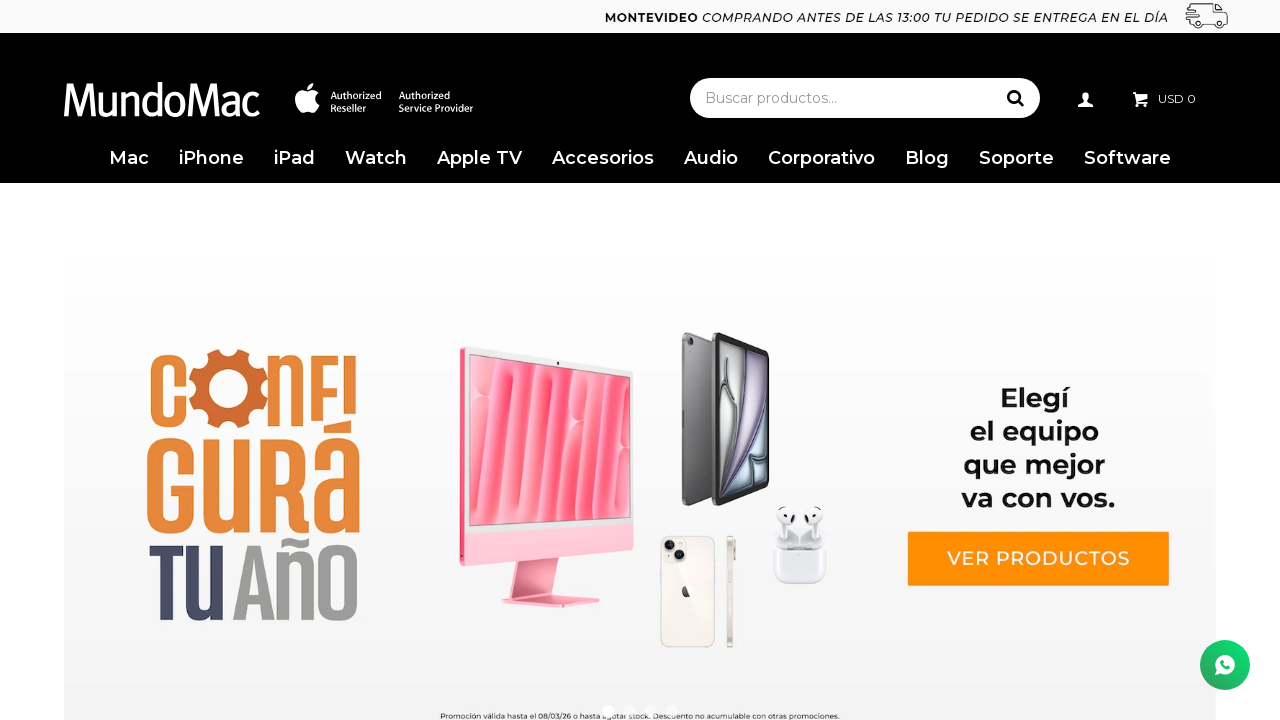

Located all img elements on the page
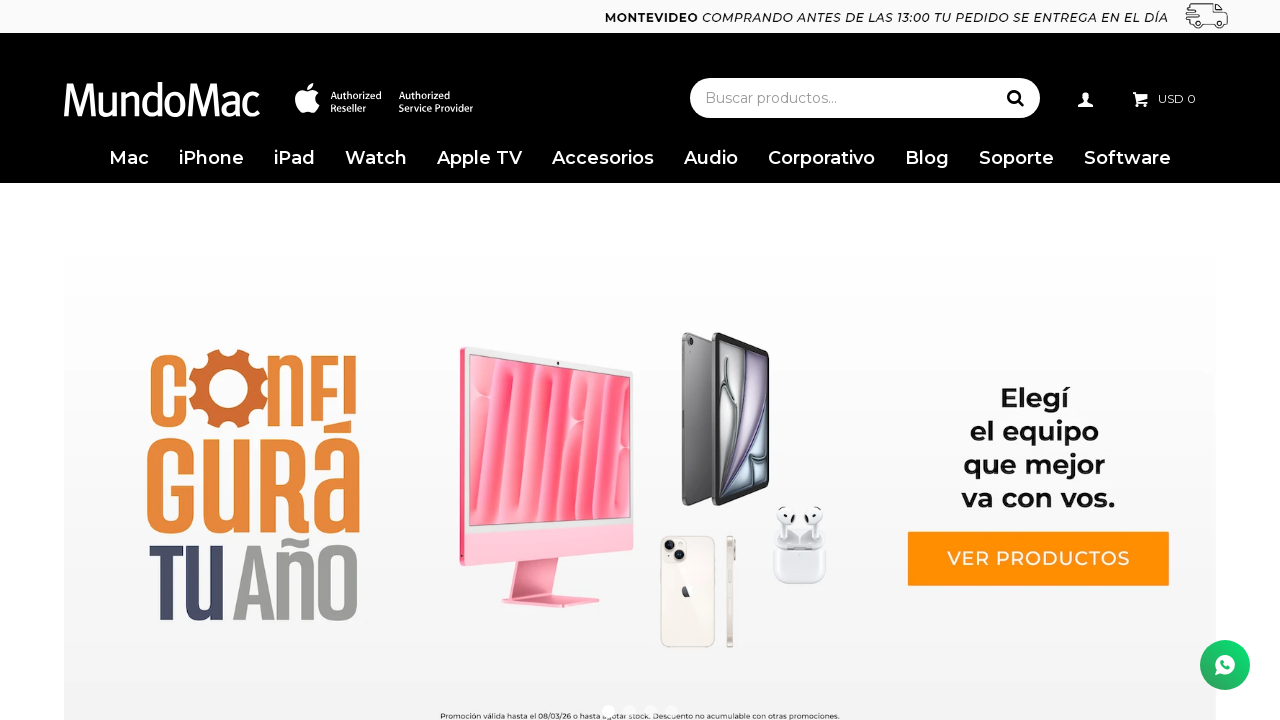

Found 66 images on the page
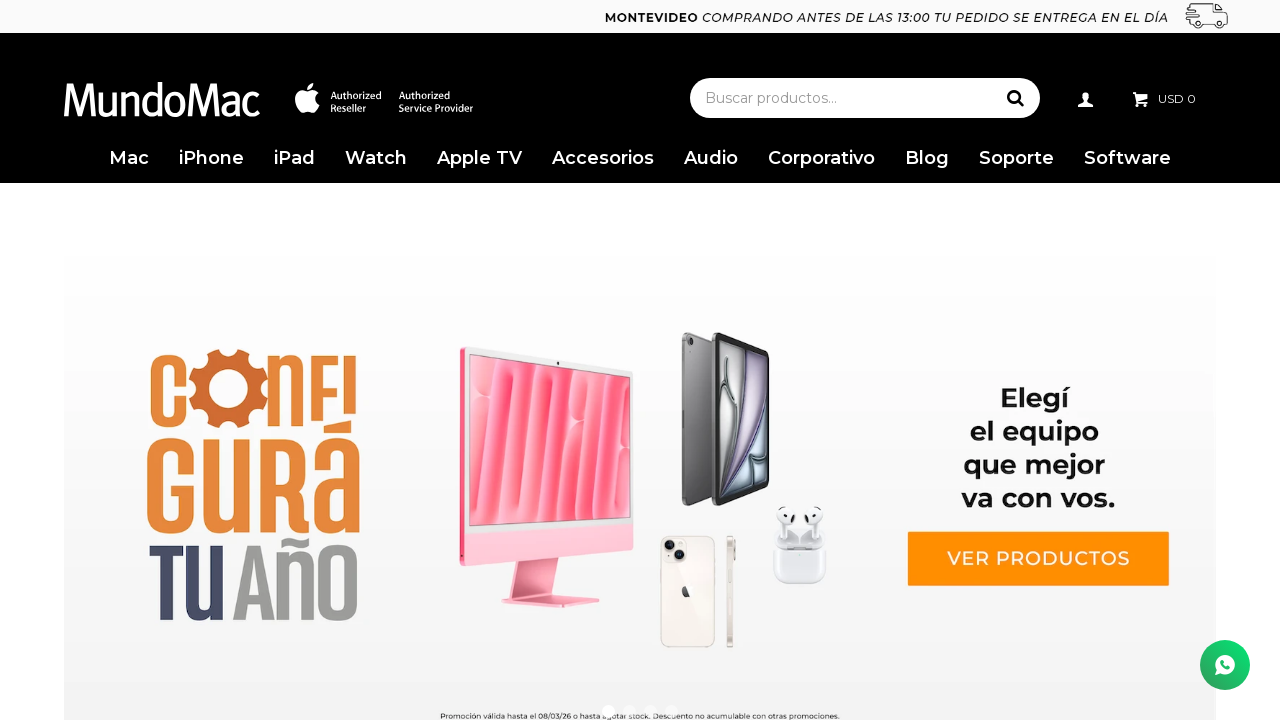

Verified that images exist on the page (count > 0)
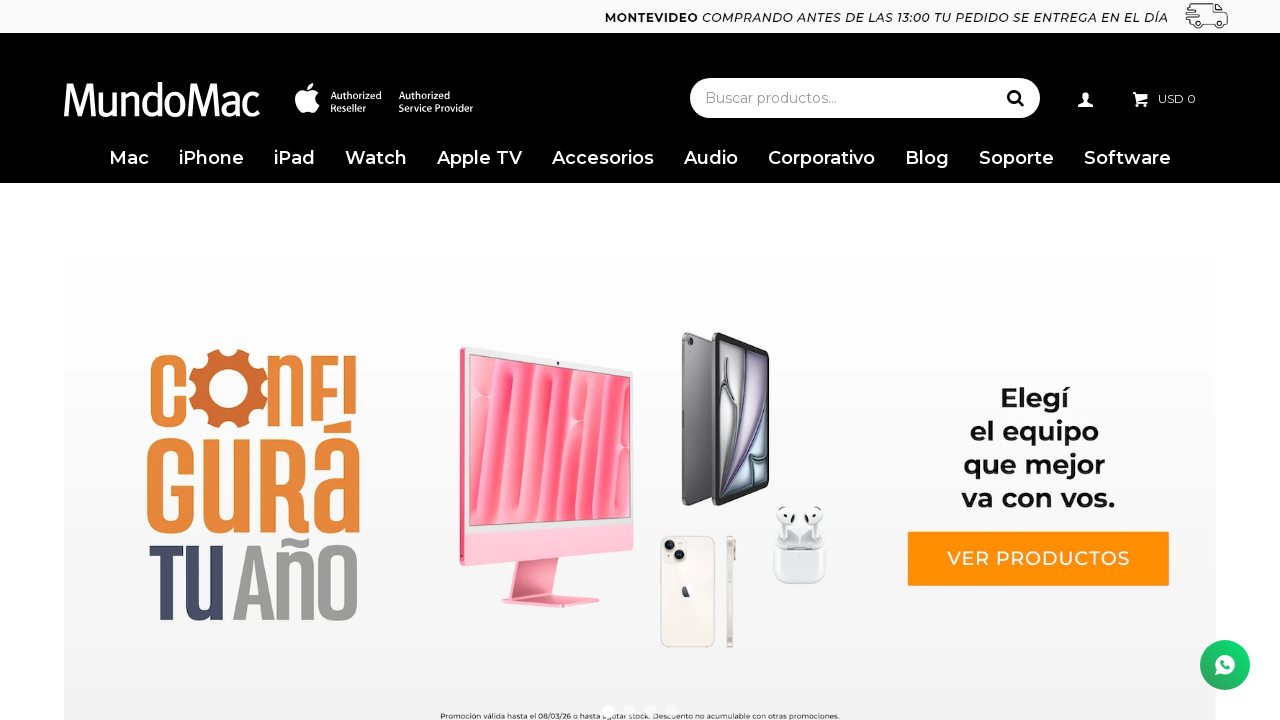

Located images with non-empty alt attributes
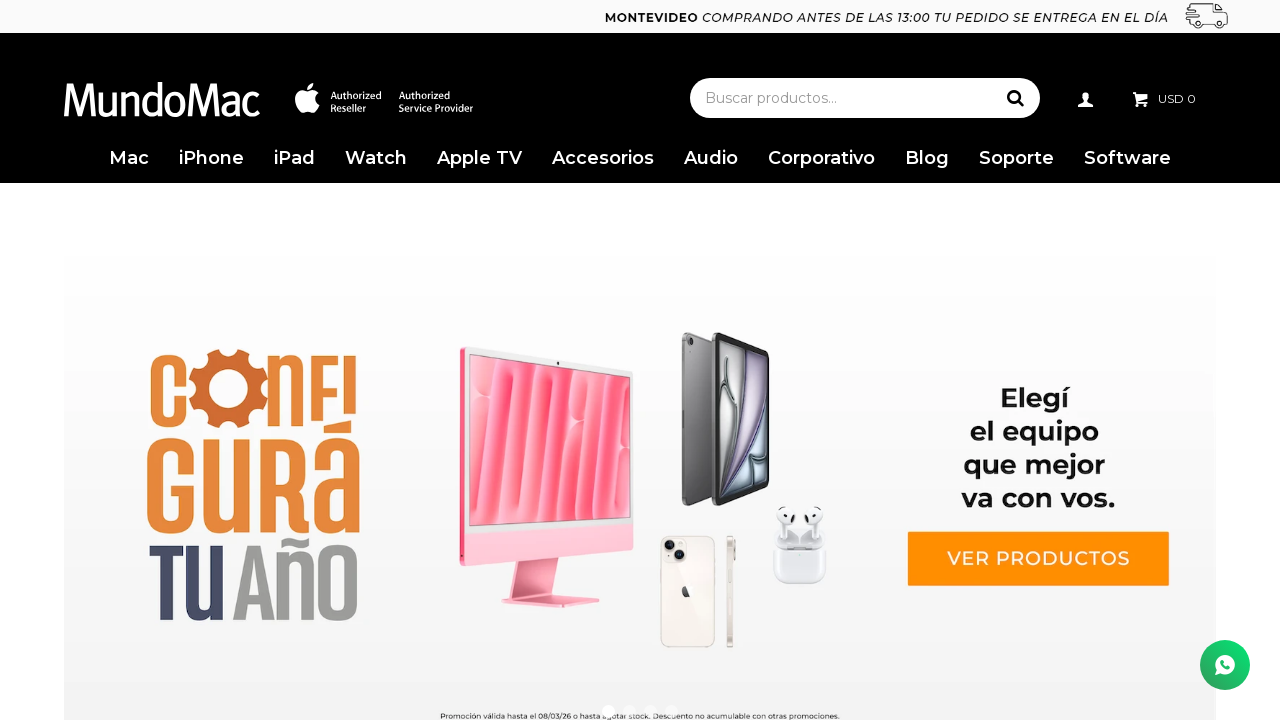

Verified images with alt attributes (found 55)
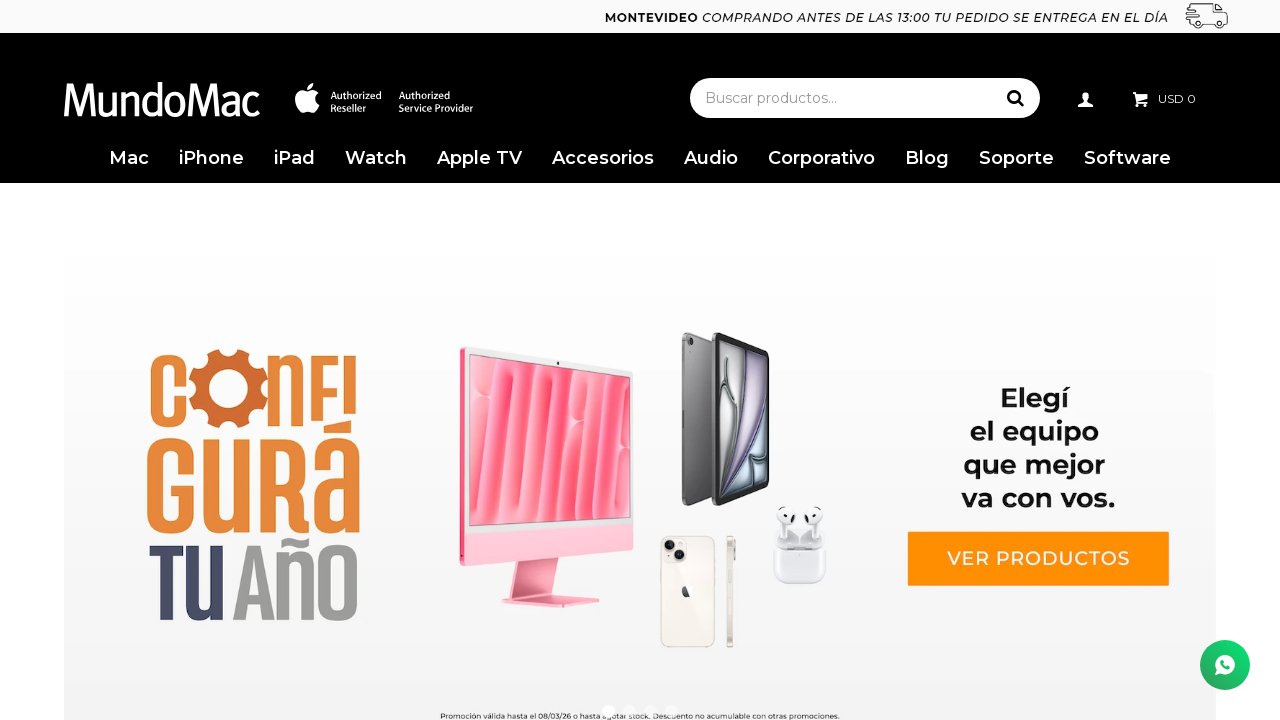

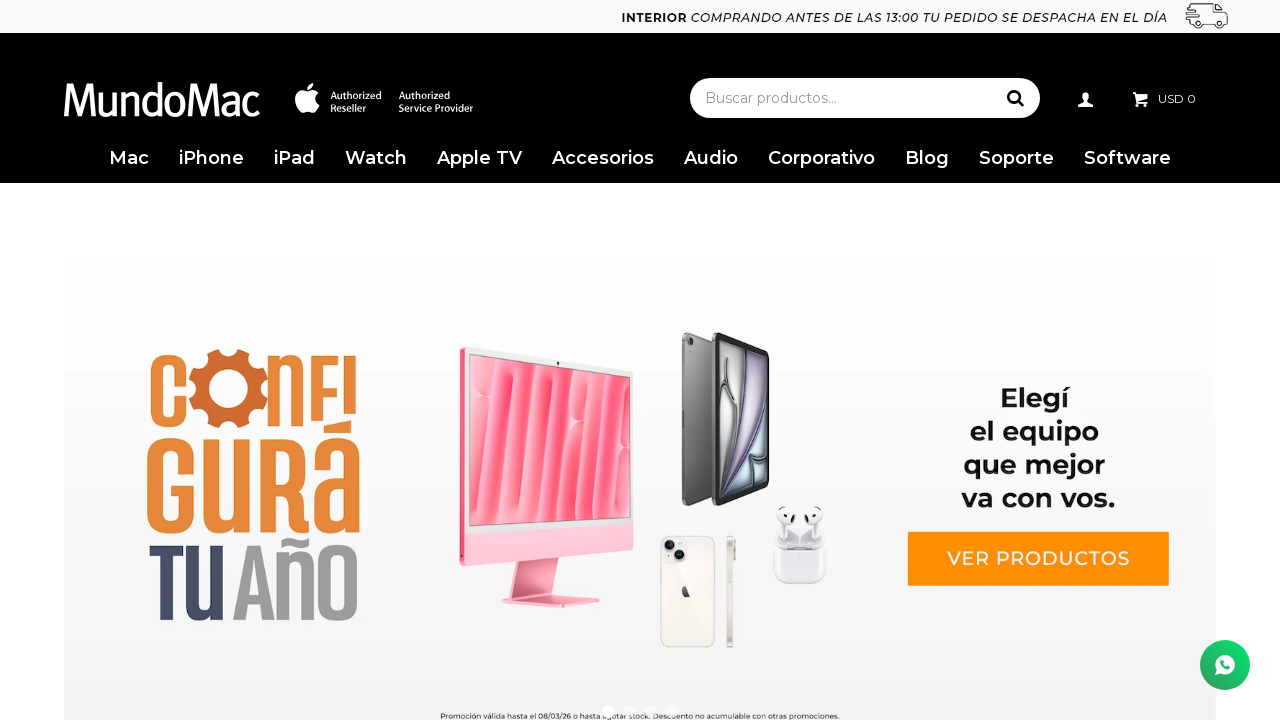